Tests a form submission by filling in first name, last name, and email fields, then submitting the form by pressing Enter

Starting URL: https://secure-retreat-92358.herokuapp.com/

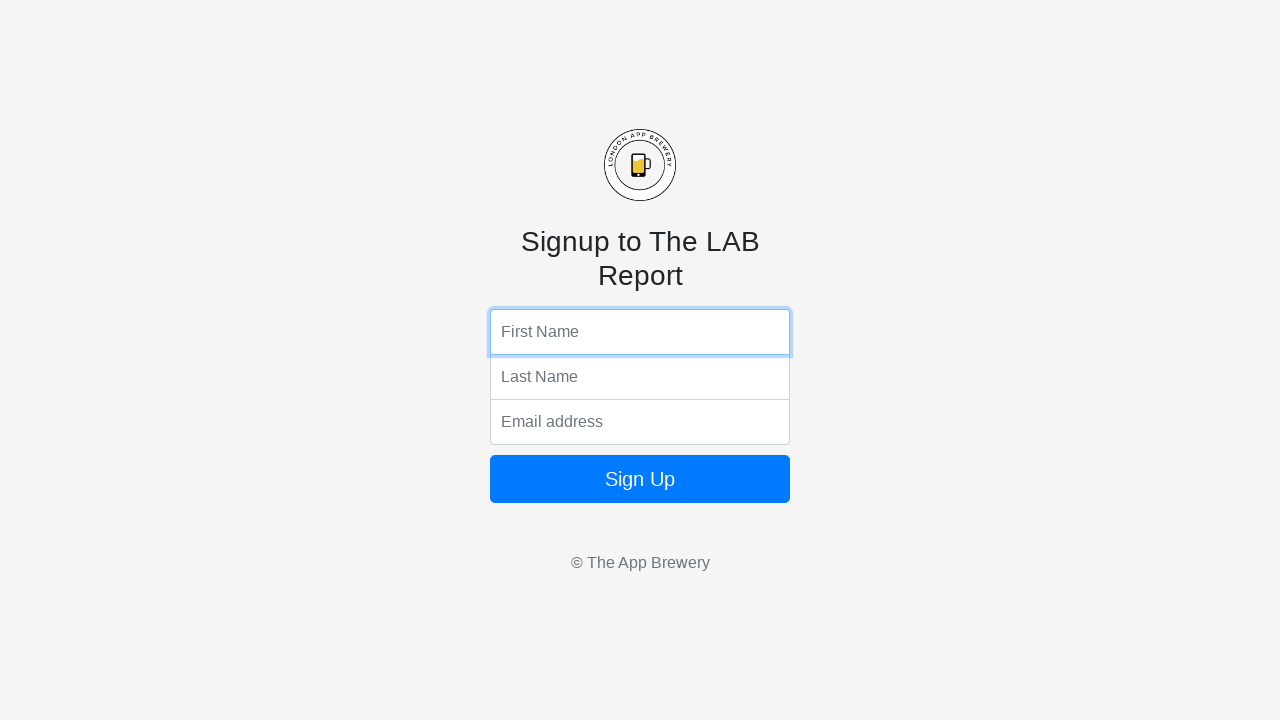

Filled first name field with 'Marcus' on input[name='fName']
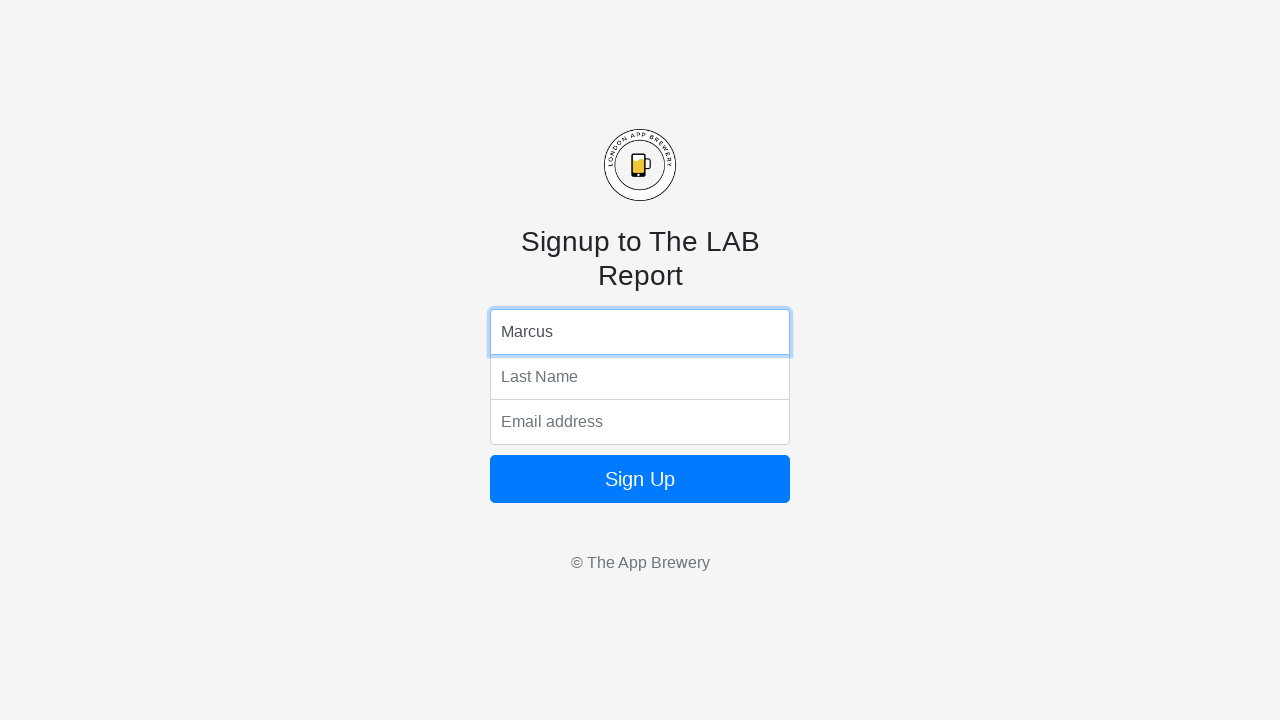

Filled last name field with 'Thompson' on input[name='lName']
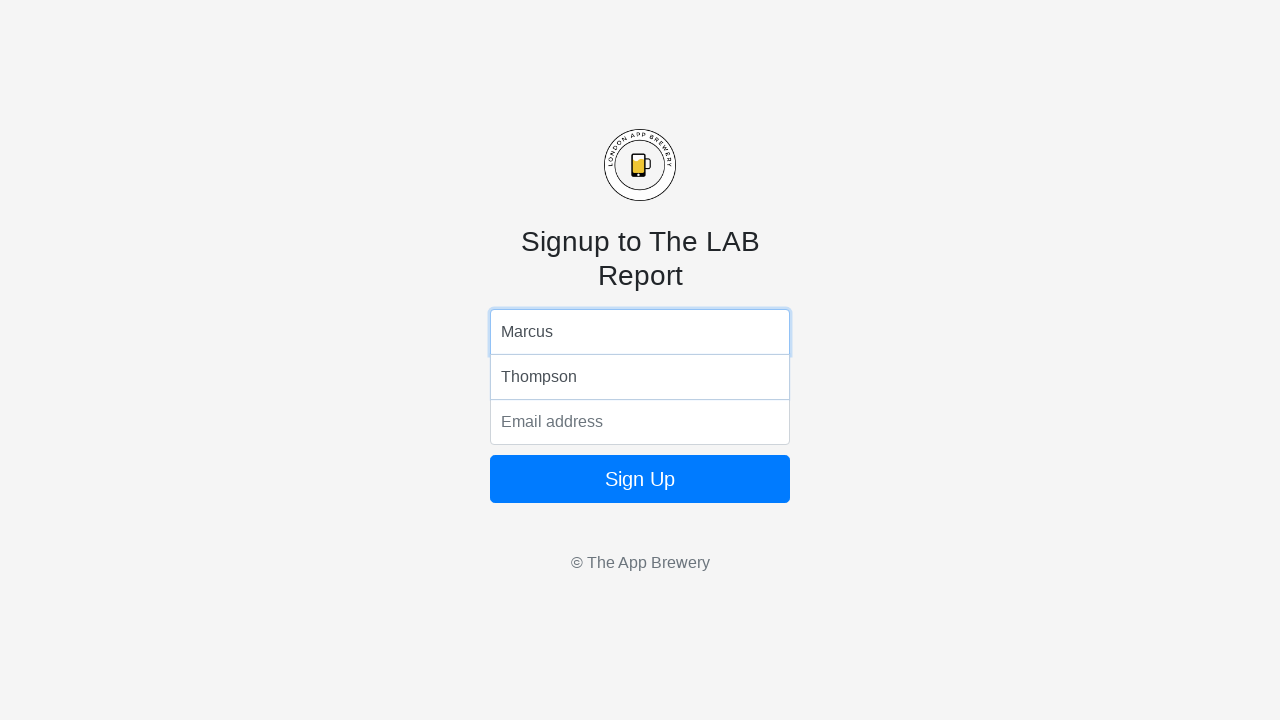

Filled email field with 'marcus.thompson@example.com' on input[name='email']
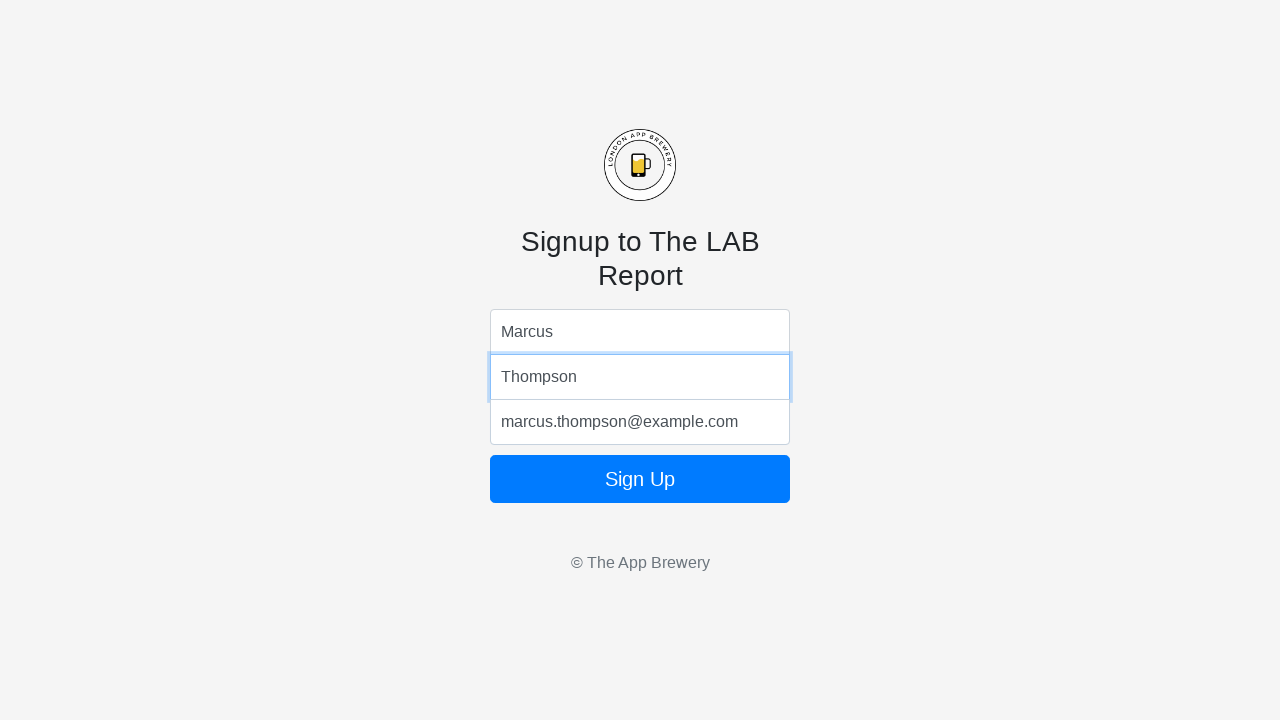

Submitted form by pressing Enter on email field on input[name='email']
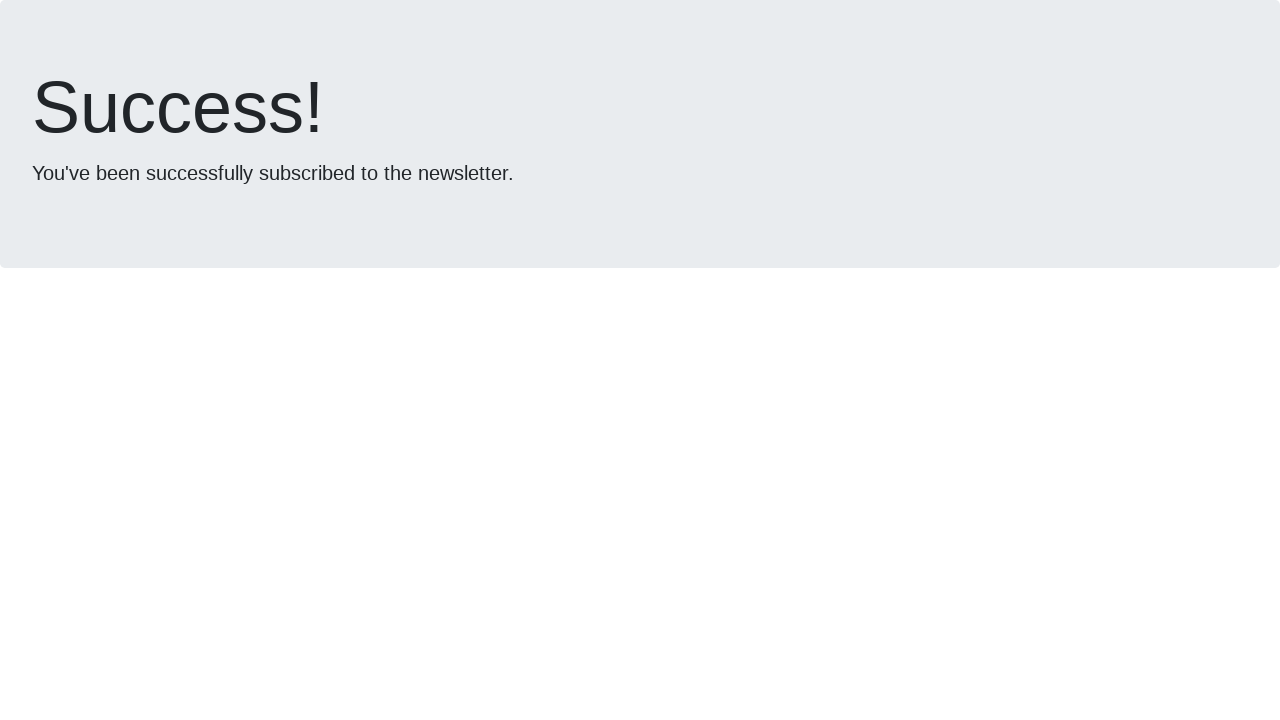

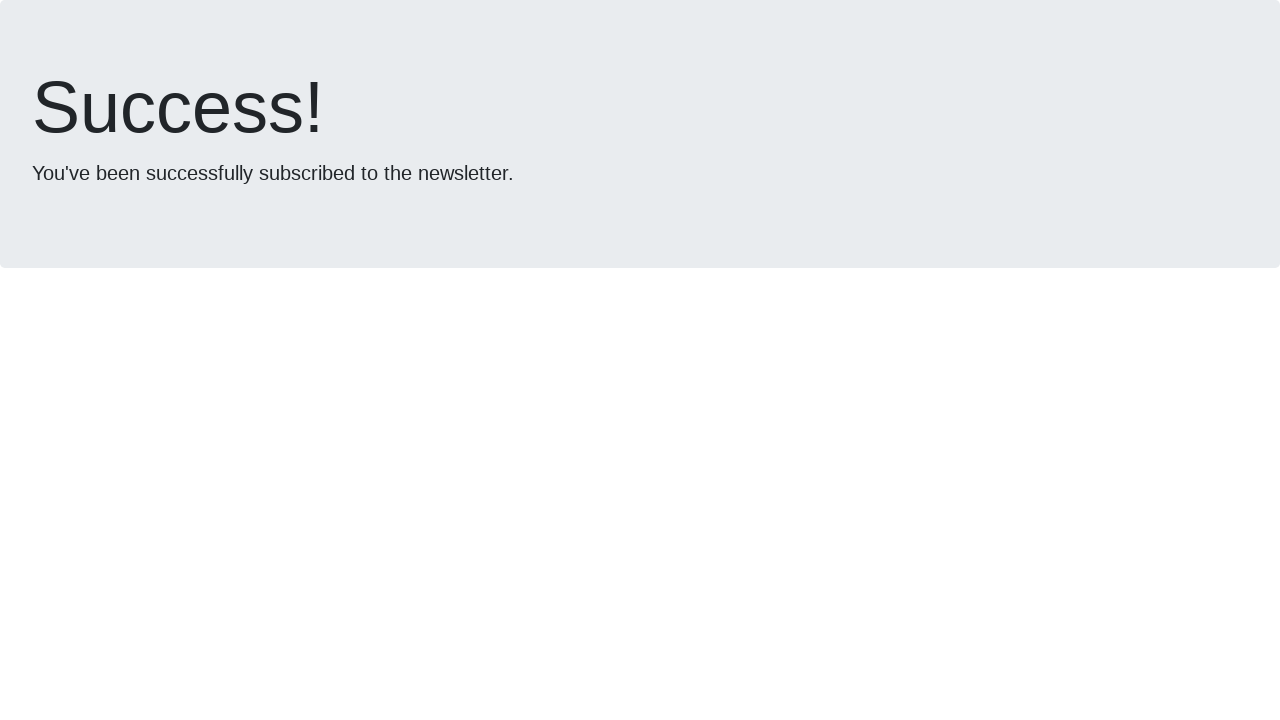